Tests drag and drop functionality on jQuery UI demo page by dragging an element onto a droppable target within an iframe

Starting URL: https://jqueryui.com/droppable/

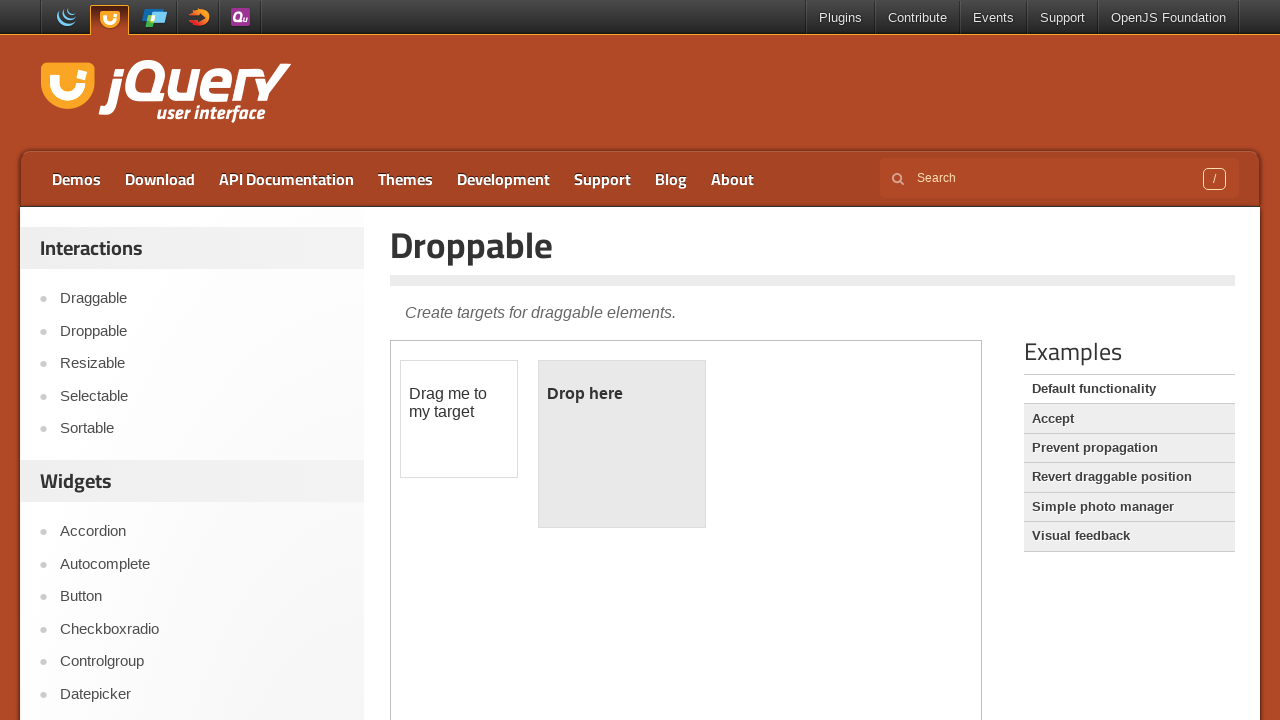

Located the demo iframe for drag and drop test
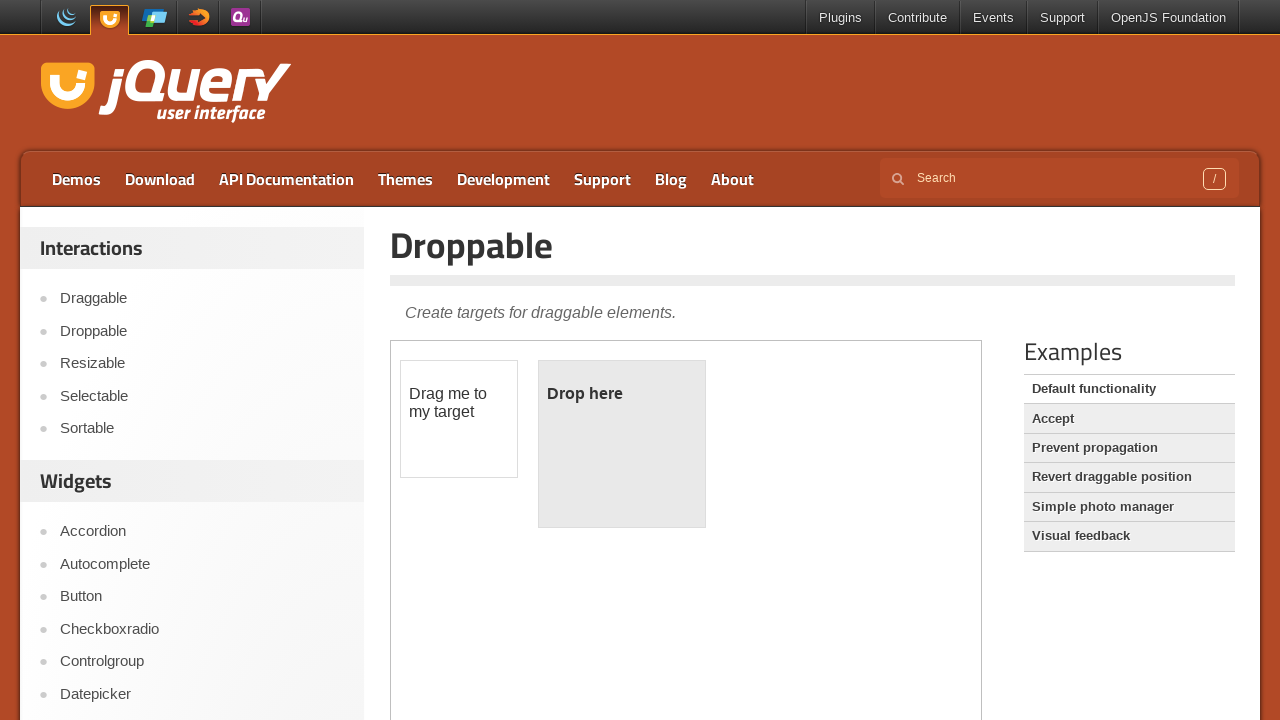

Located the draggable element within the iframe
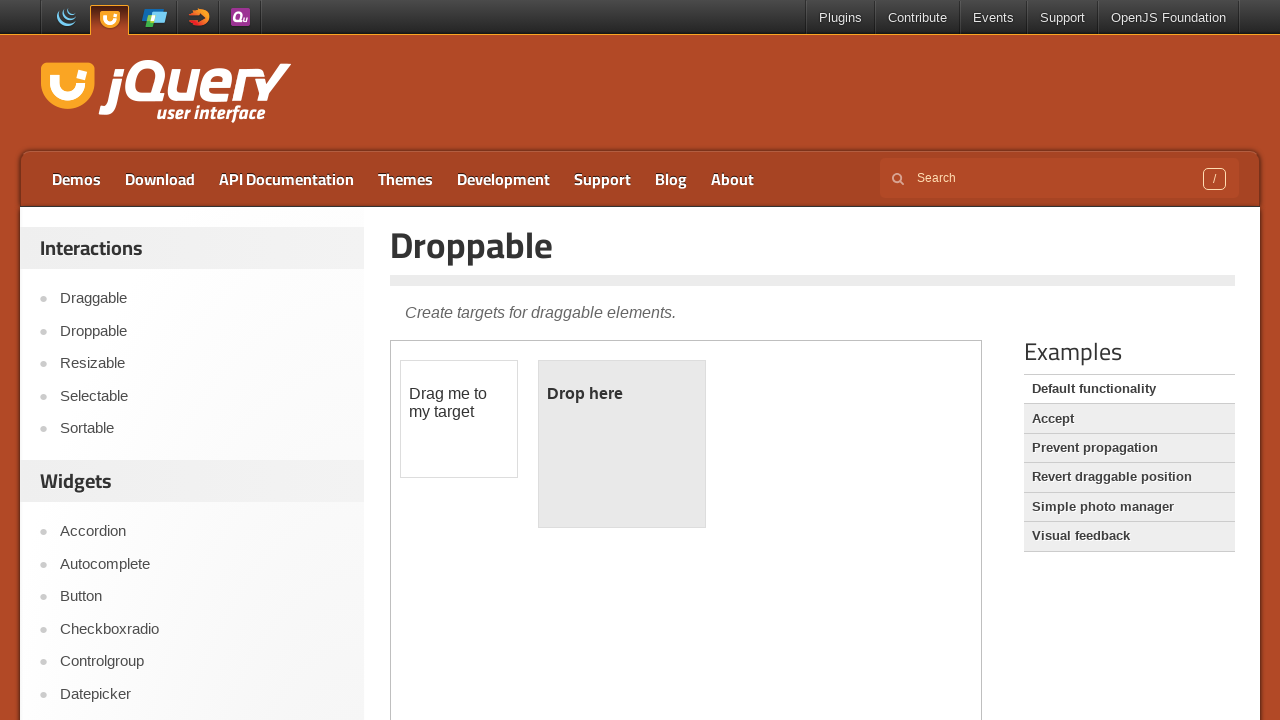

Located the droppable target element within the iframe
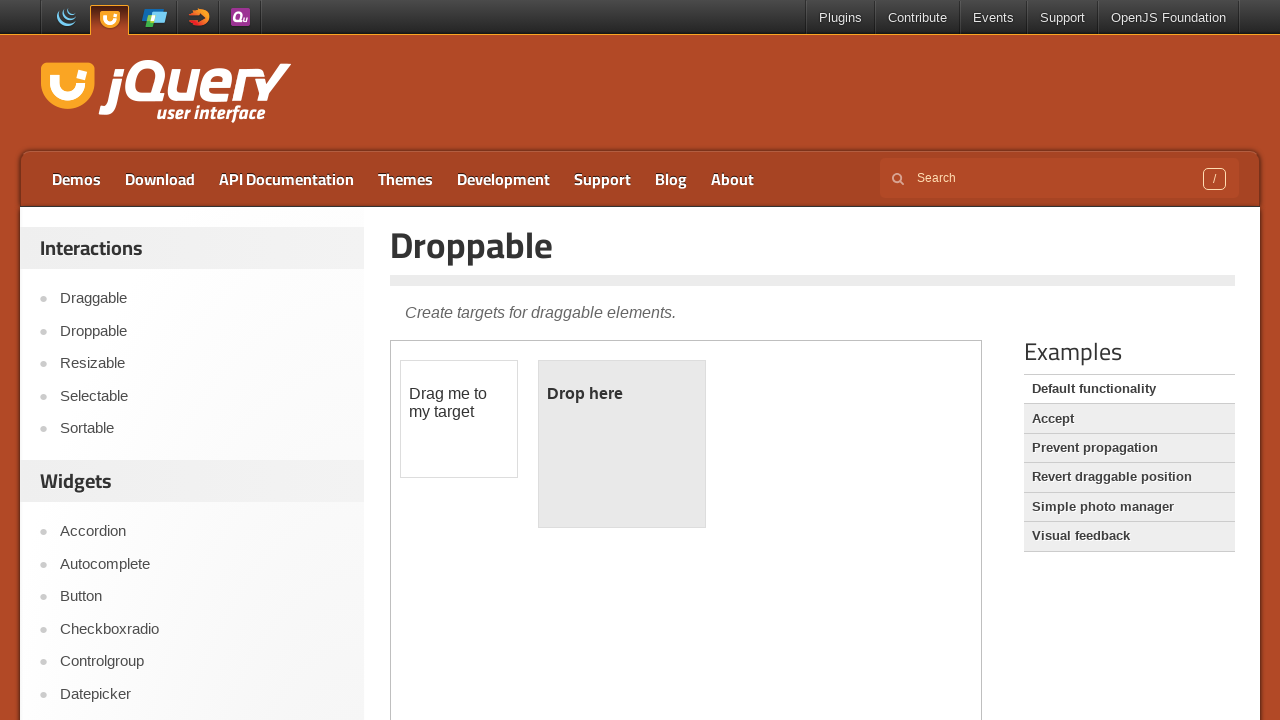

Dragged the draggable element onto the droppable target at (622, 444)
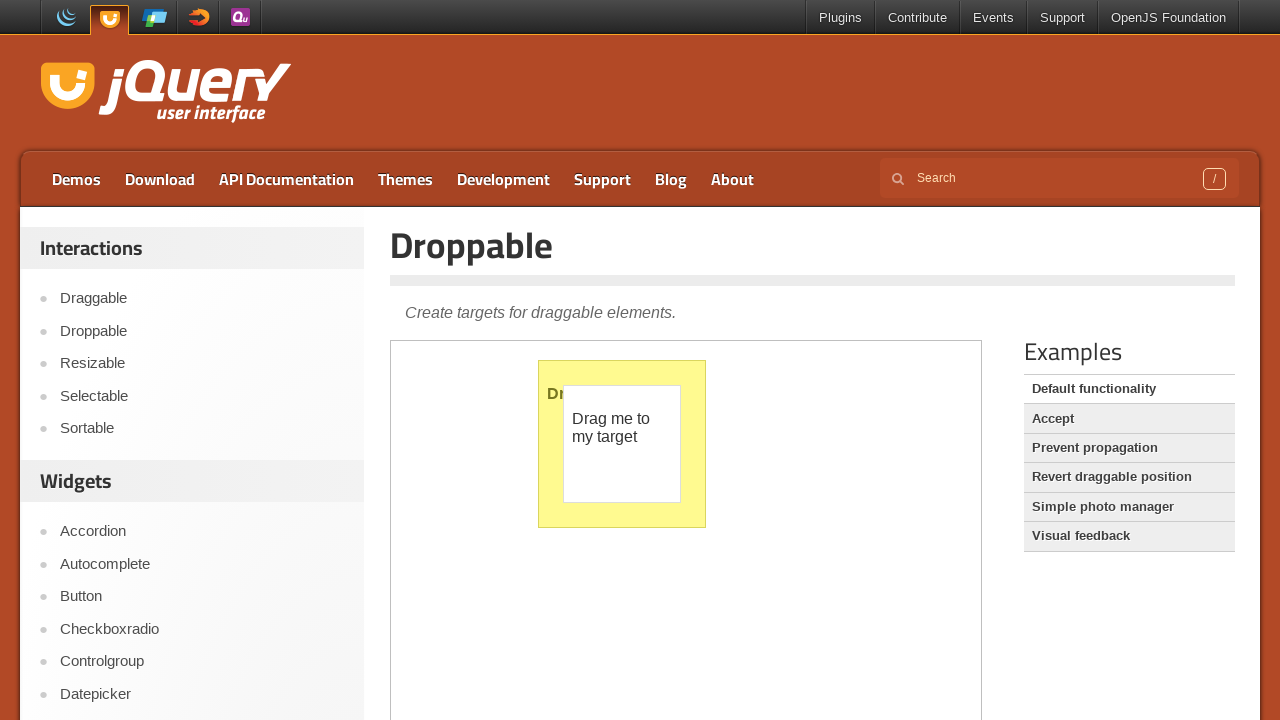

Verified drop was successful - droppable element now has ui-state-highlight class
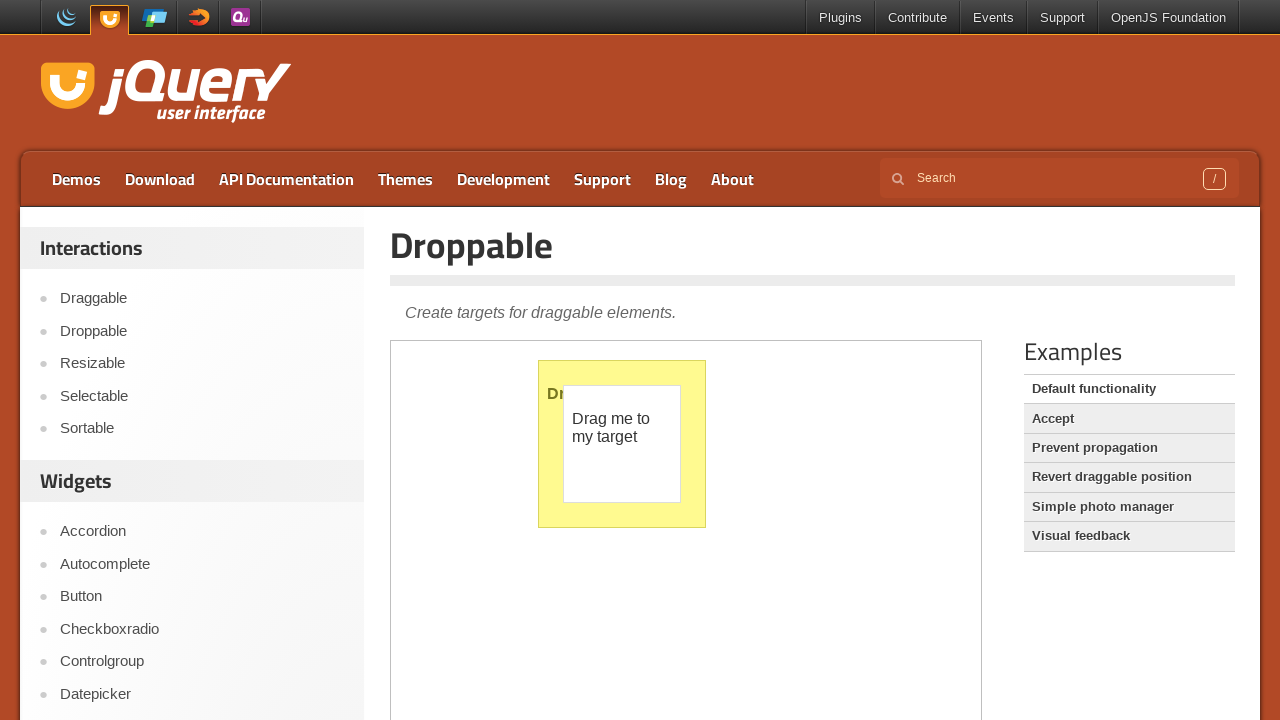

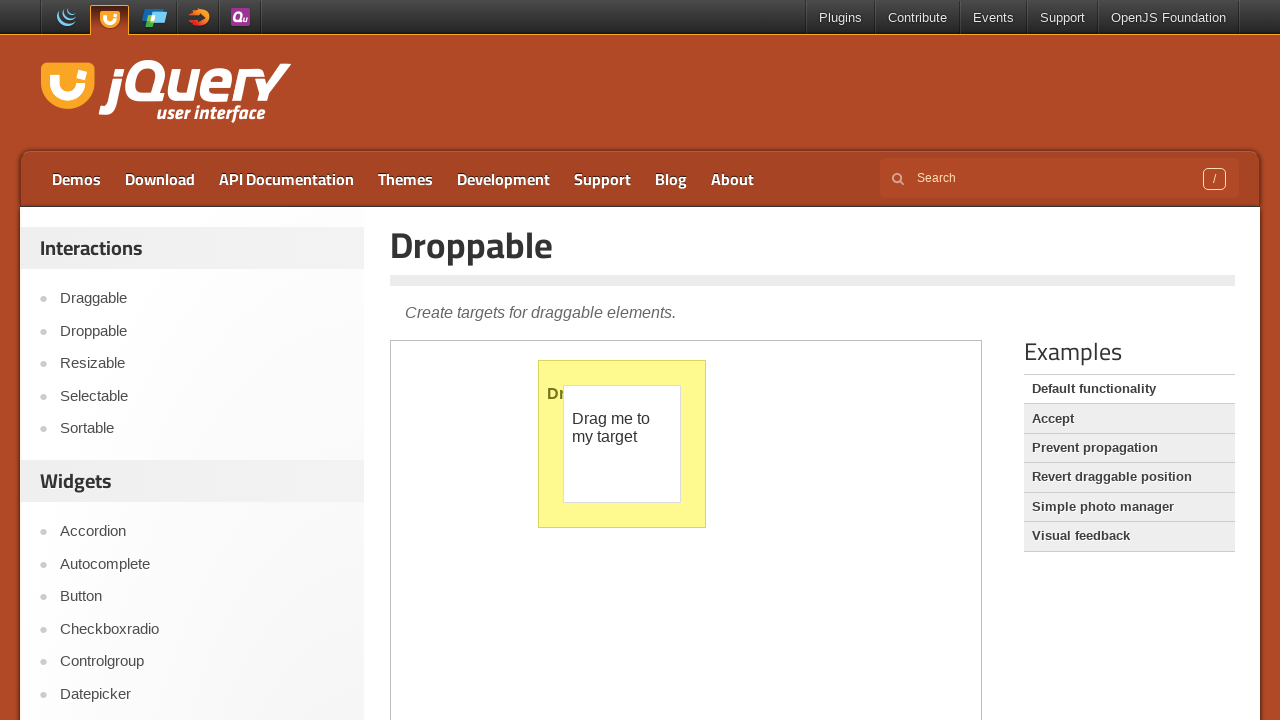